Tests file upload functionality by uploading a file through the file input element and verifying the upload confirmation message is displayed.

Starting URL: https://the-internet.herokuapp.com/upload

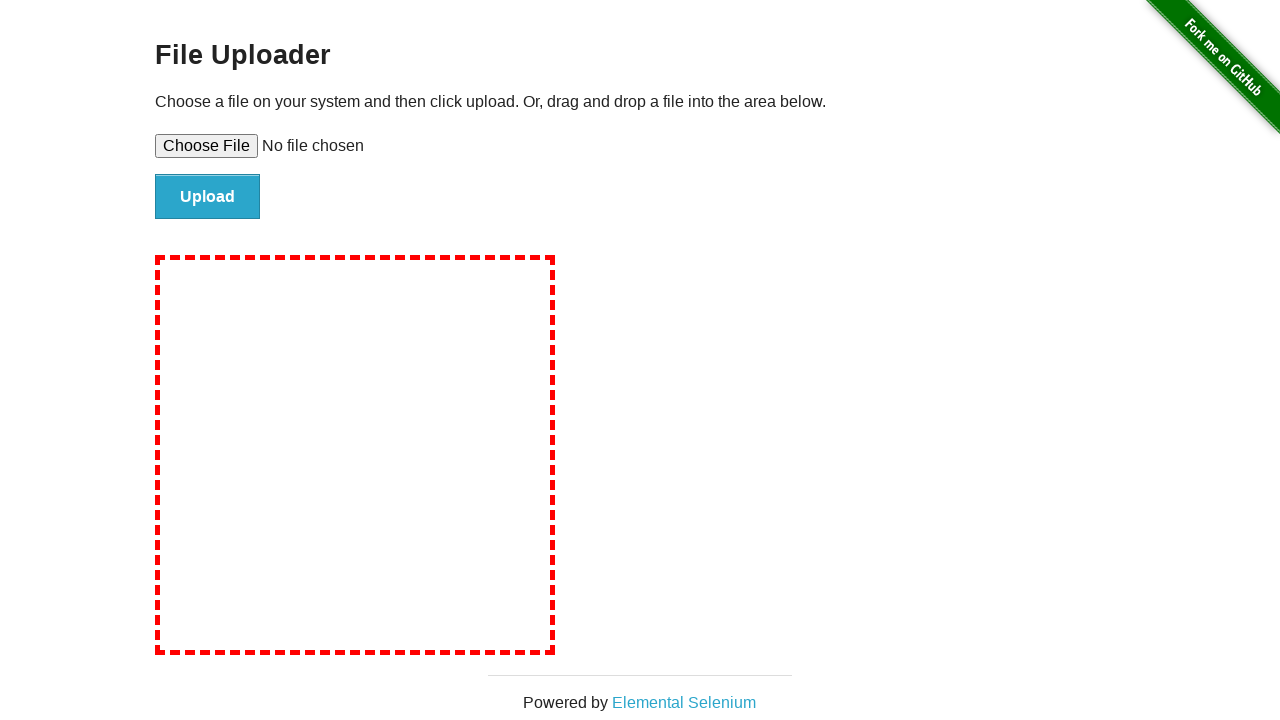

Created temporary test file for upload
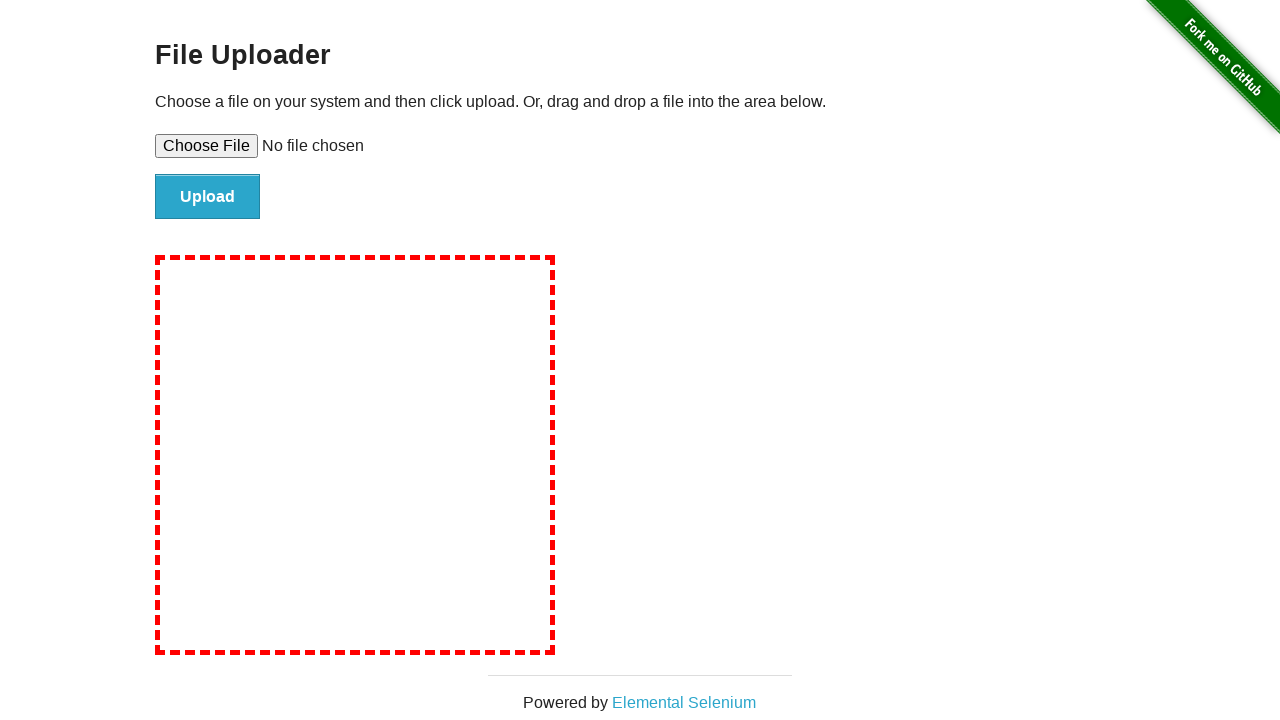

Selected test file for upload using file input element
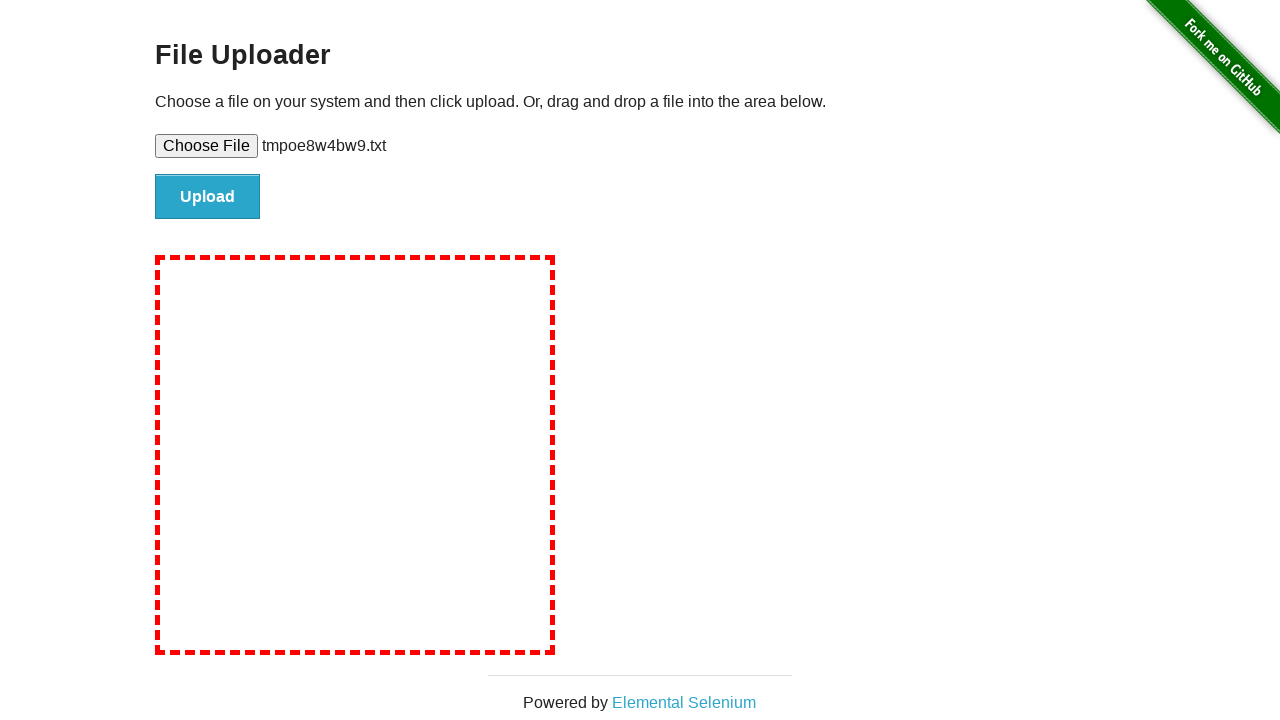

Clicked Upload button to submit the file at (208, 197) on #file-submit
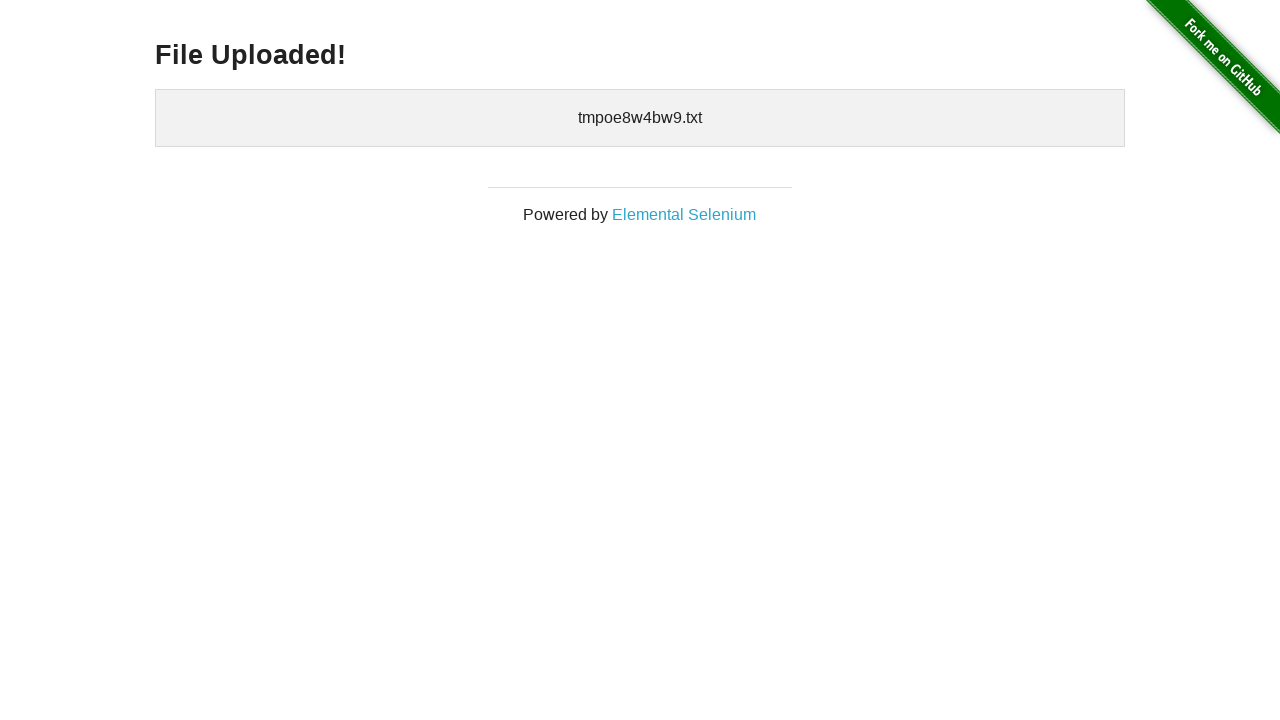

File upload confirmation message 'File Uploaded!' is displayed
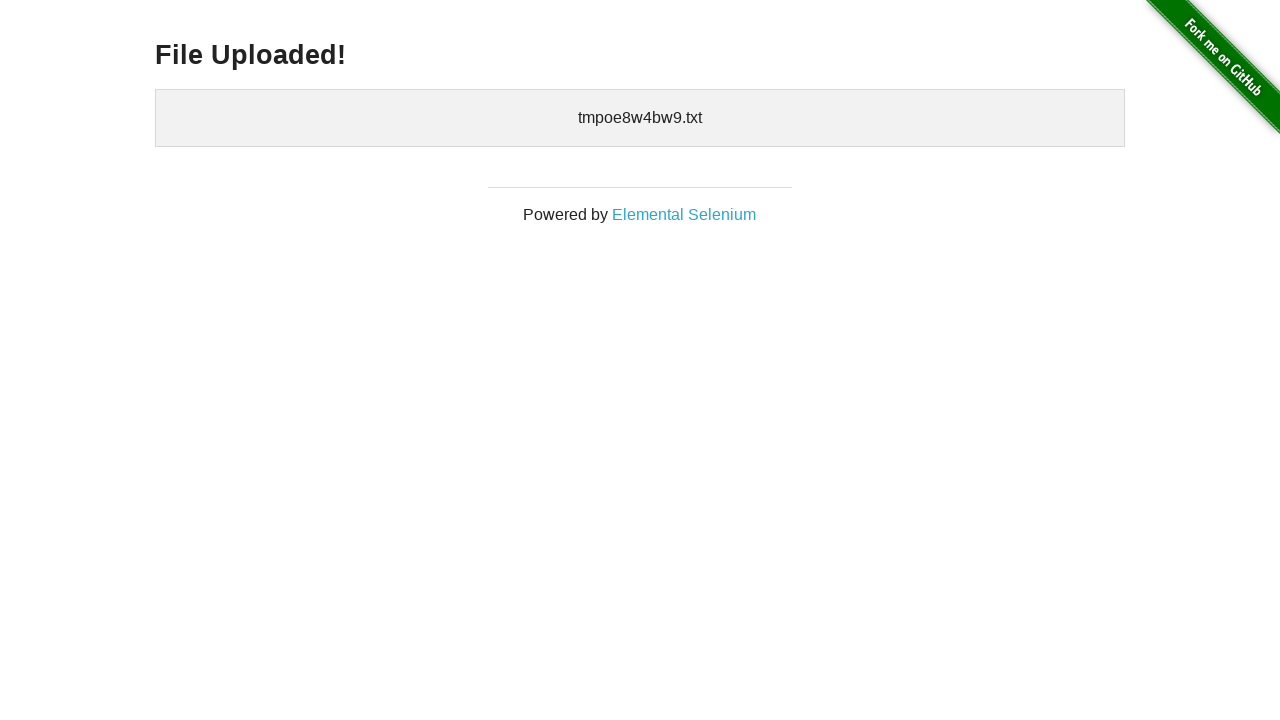

Cleaned up temporary test file
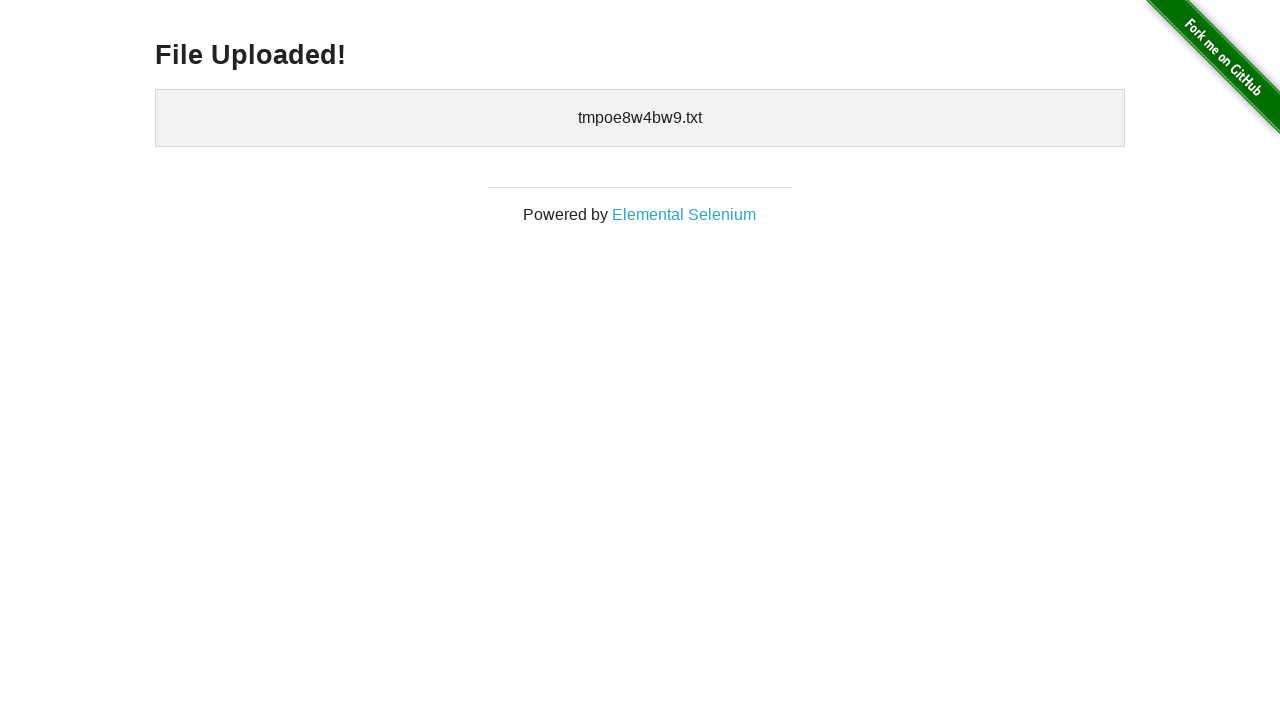

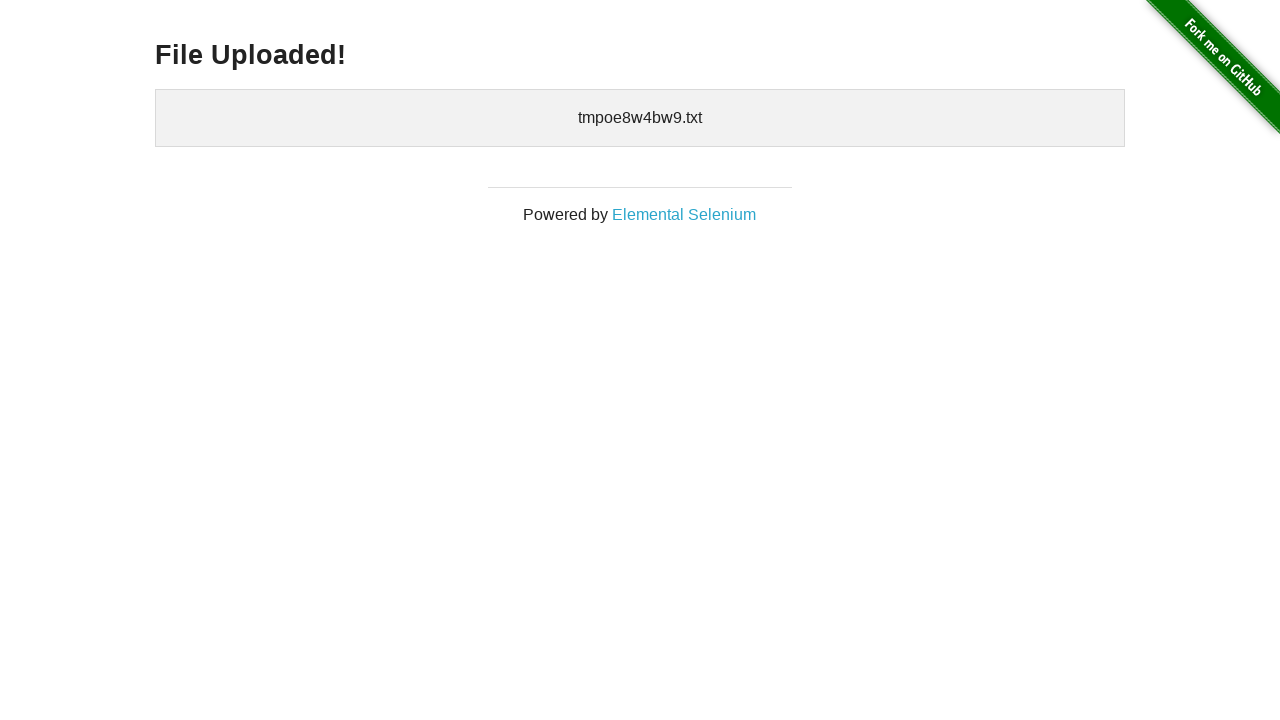